Tests alert functionality by navigating through dropdown menus to access an alert with textbox, triggering the alert, and accepting it

Starting URL: https://demo.automationtesting.in/FileUpload.html

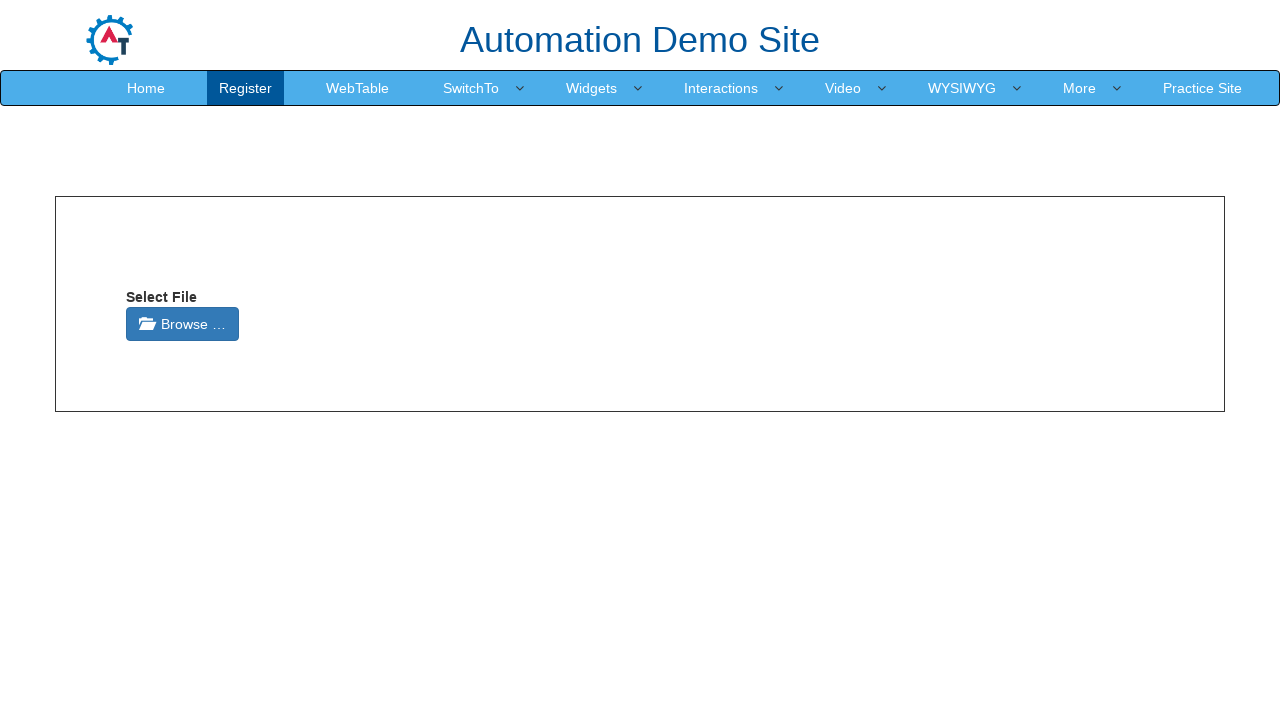

Clicked dropdown toggle to open menu at (471, 88) on a.dropdown-toggle
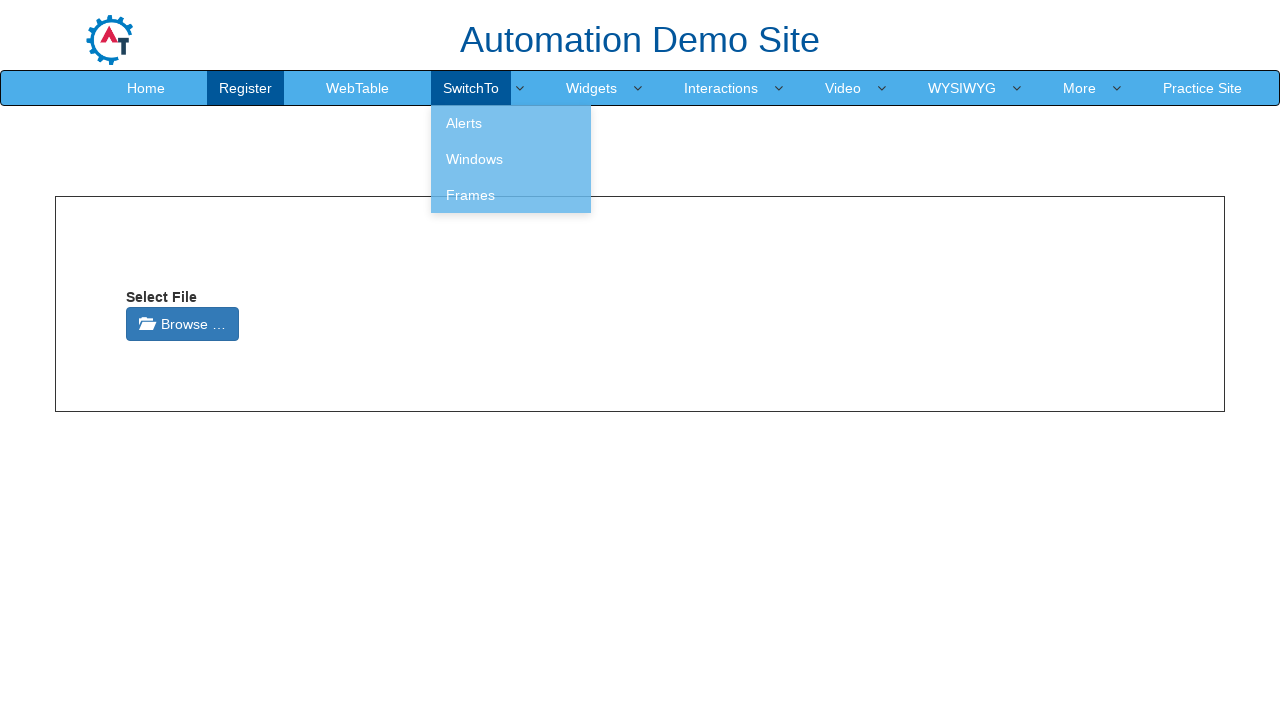

Clicked menu item with white color style at (511, 123) on a[style='color: white']
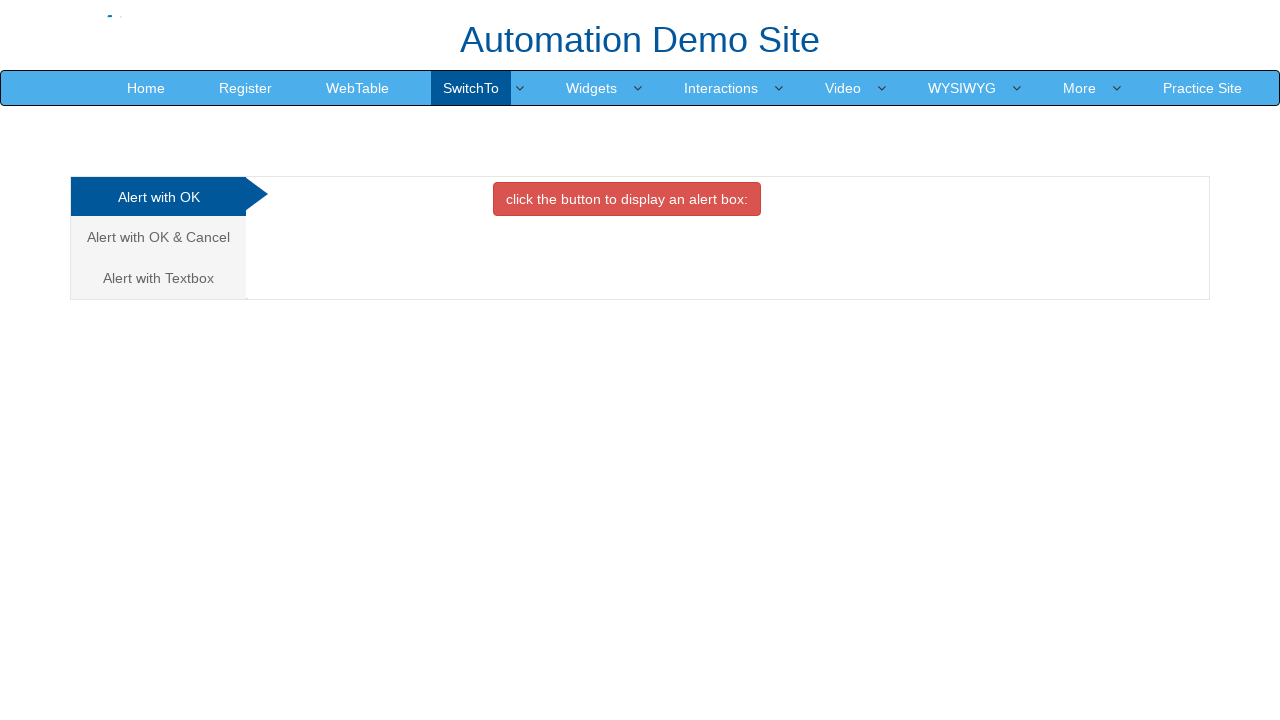

Clicked 'Alert with Textbox' option at (158, 278) on a:text('Alert with Textbox ')
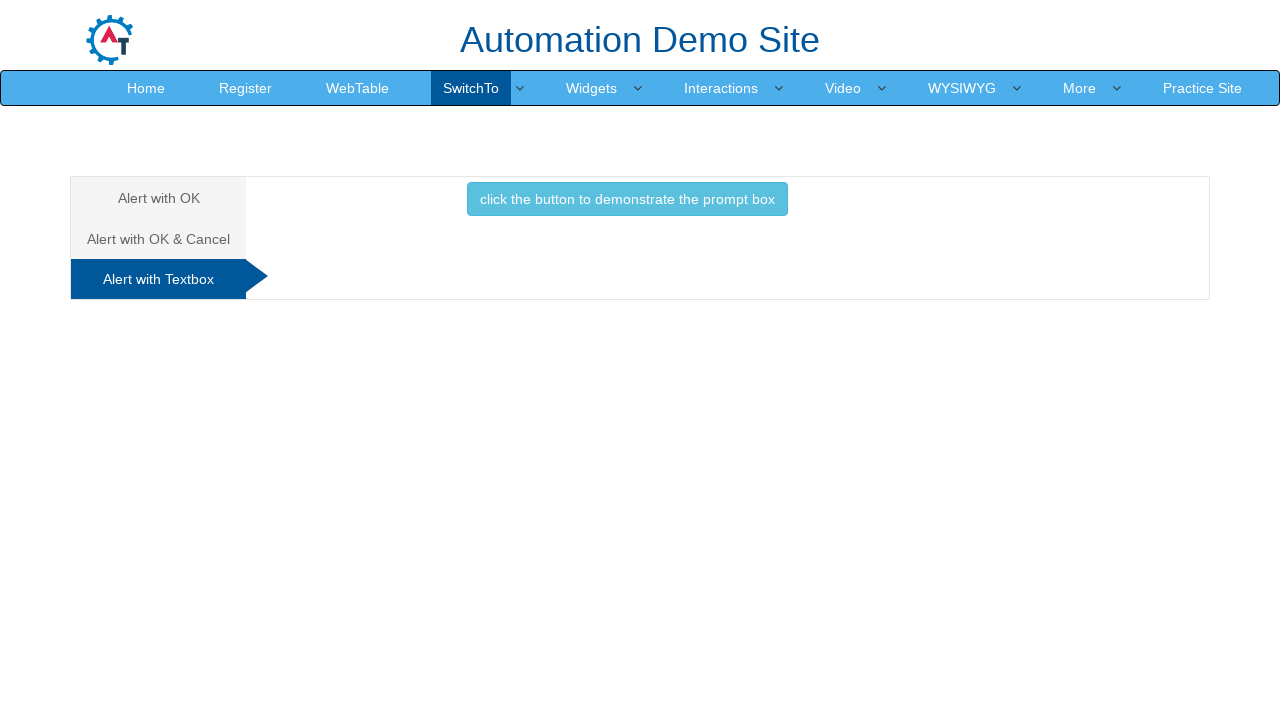

Set up dialog handler to accept alerts
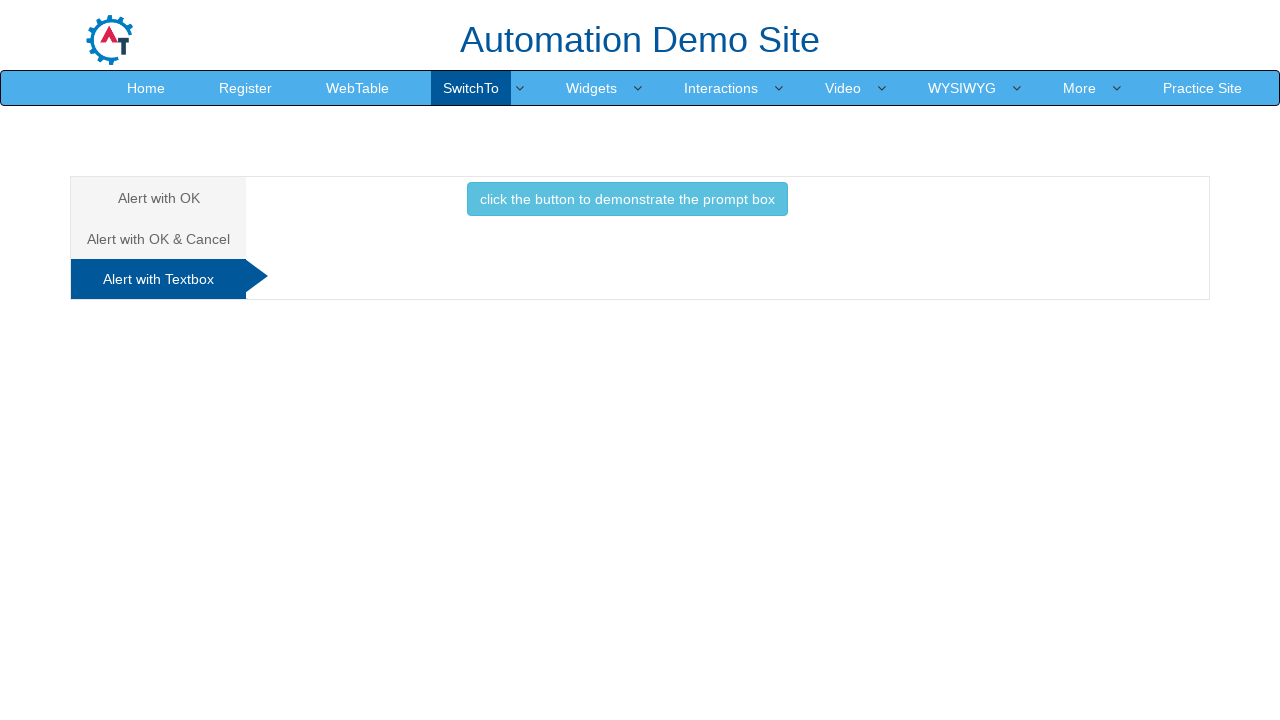

Clicked button to trigger prompt box alert at (627, 199) on button[onclick='promptbox()']
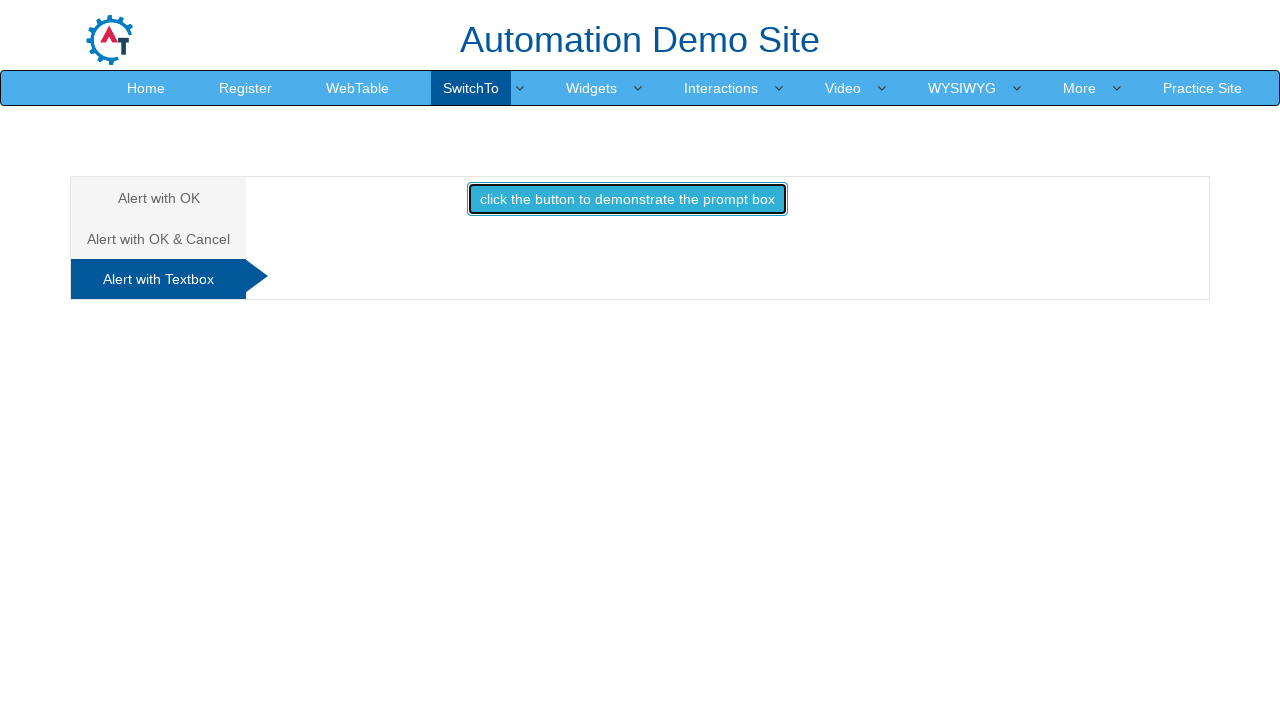

Waited for dialog interaction to complete
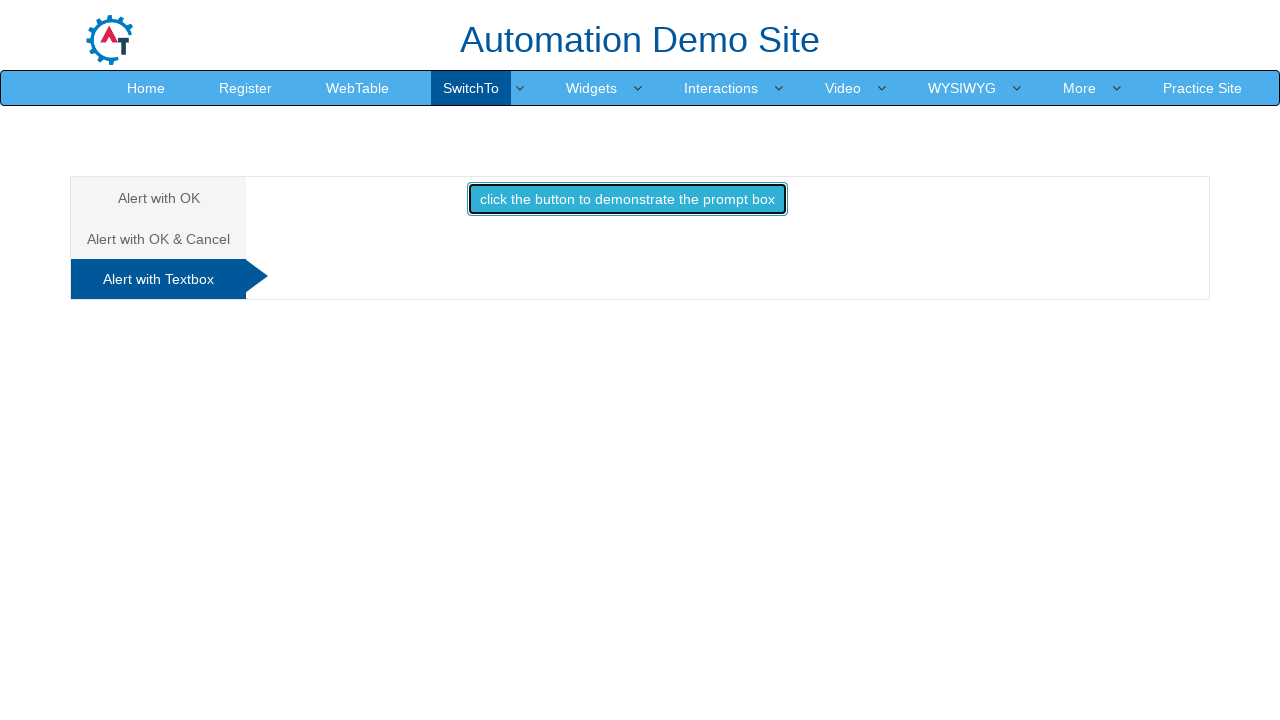

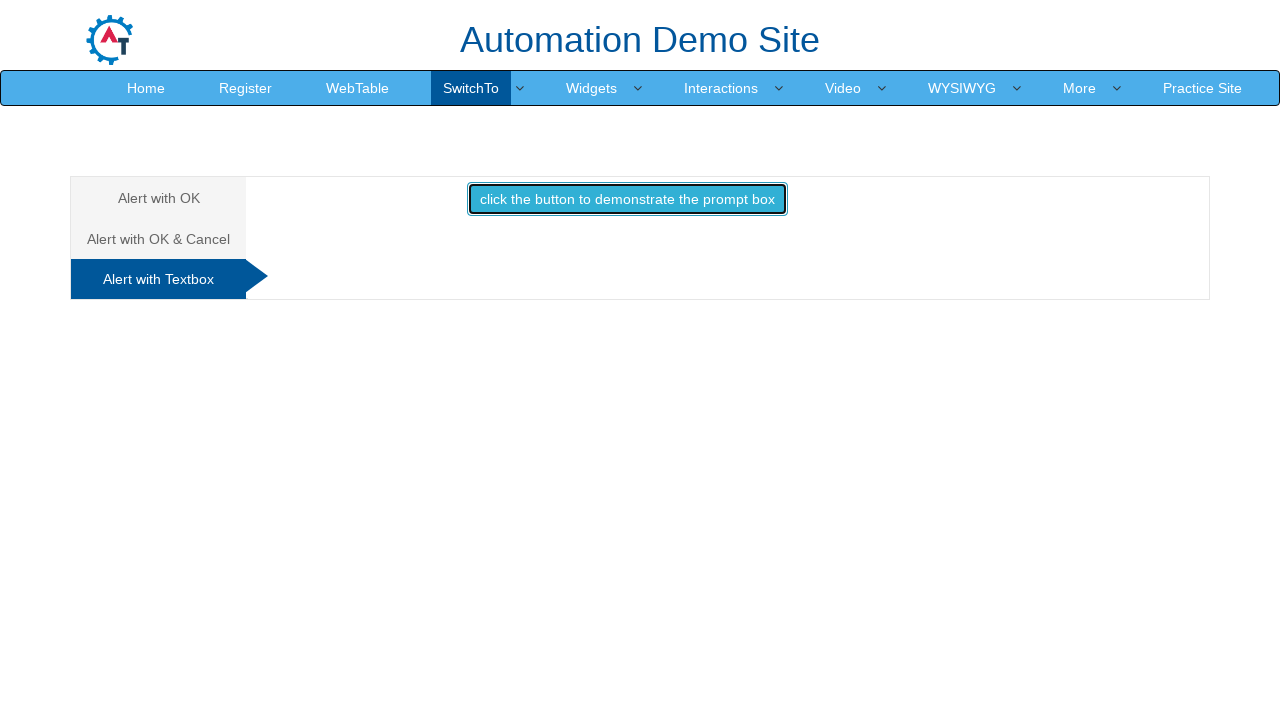